Tests drag and drop functionality by switching to an iframe and dragging a source element onto a target element on the jQuery UI demo page

Starting URL: https://jqueryui.com/droppable/

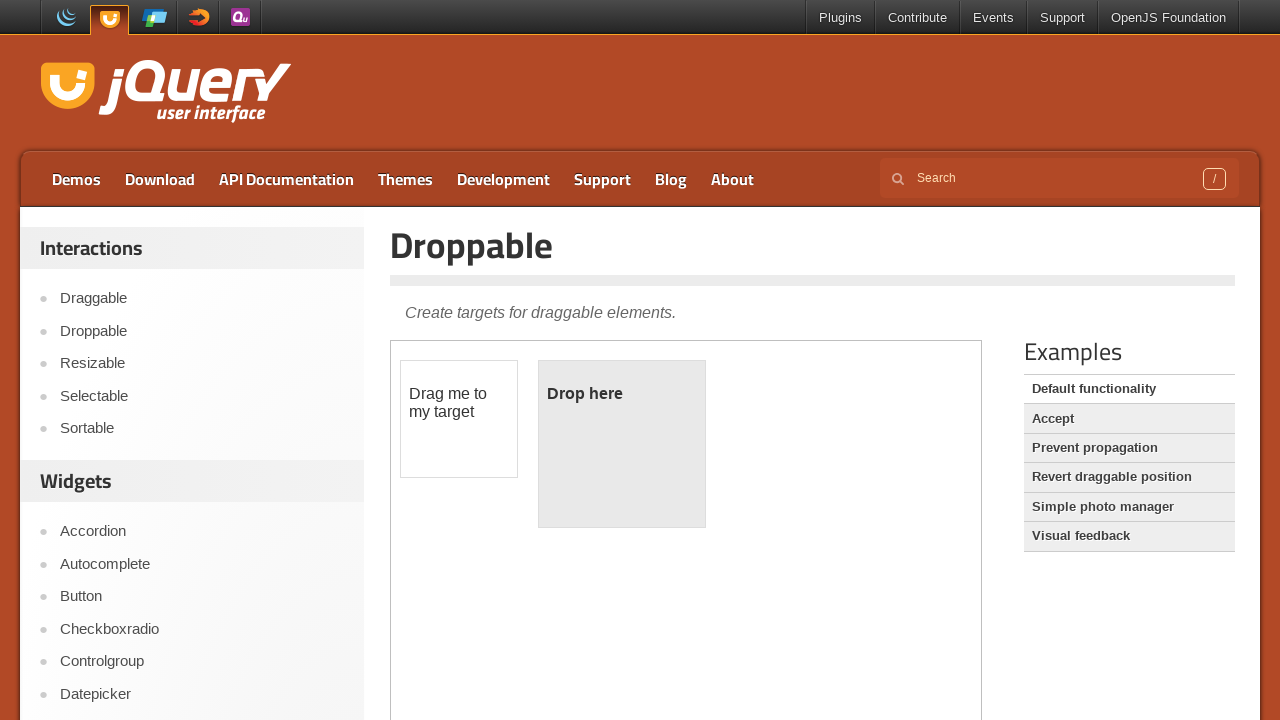

Located the demo iframe
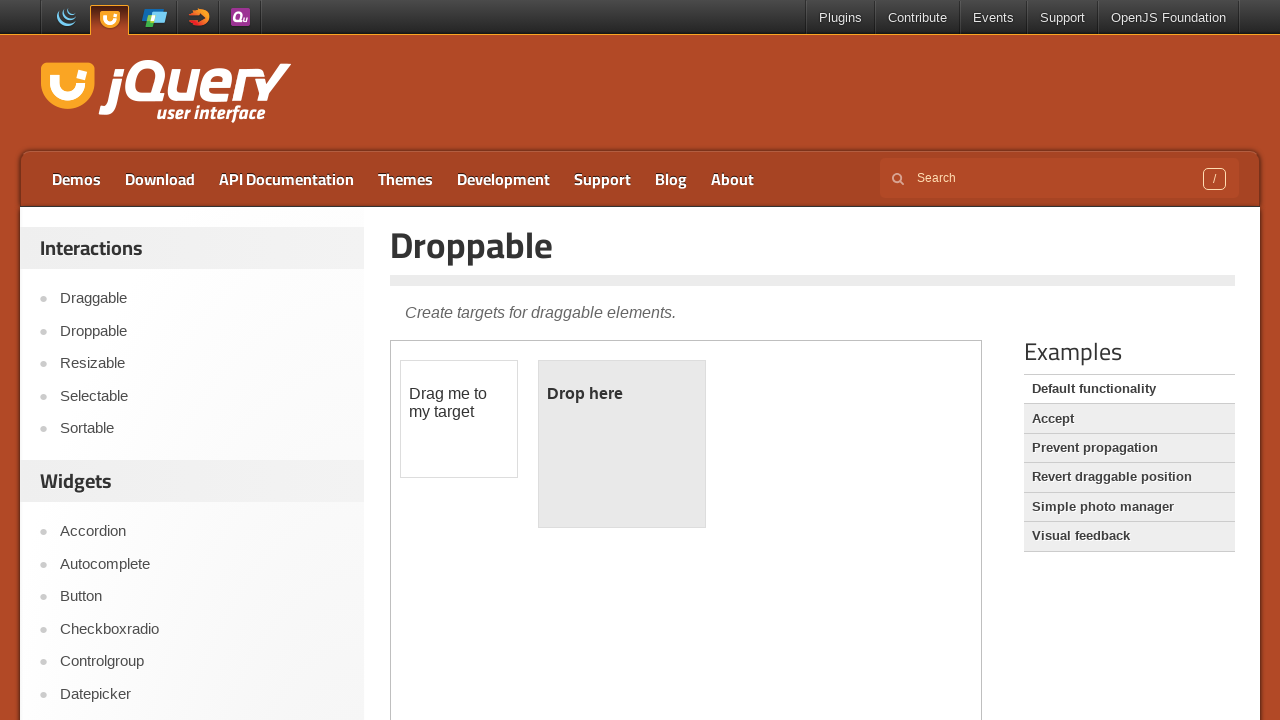

Located the draggable source element (#draggable)
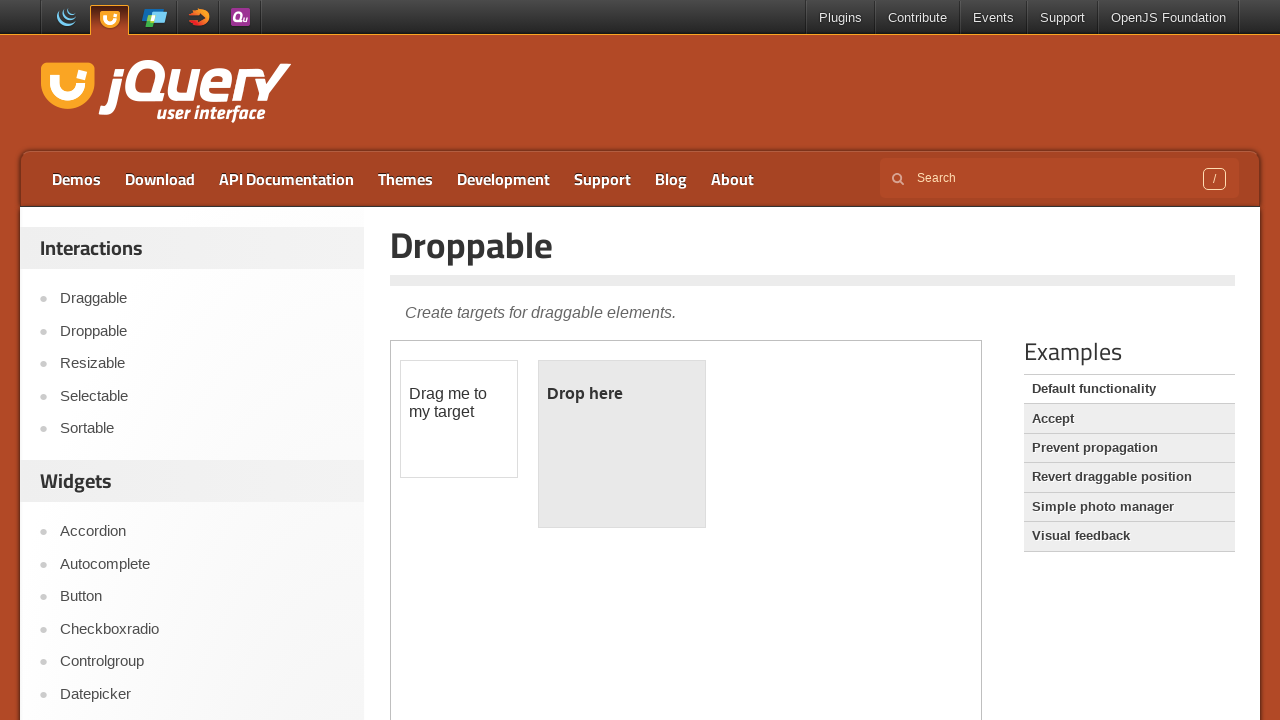

Located the droppable target element (#droppable)
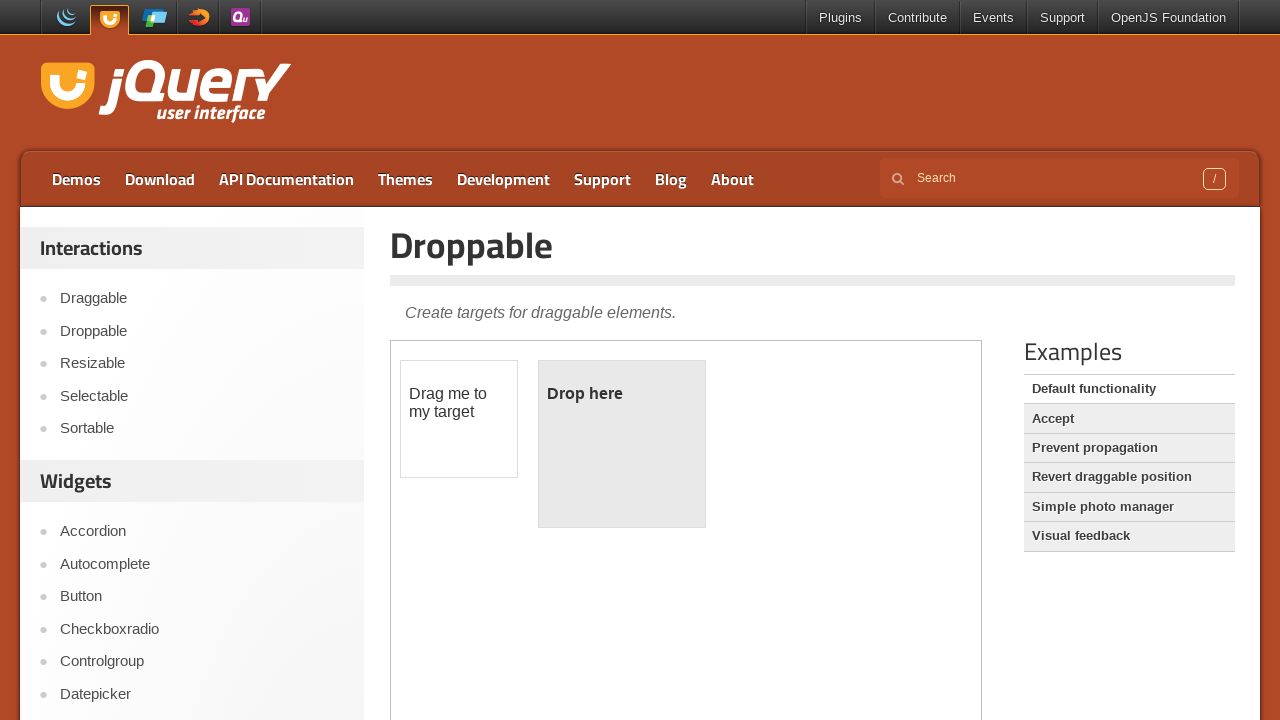

Dragged source element onto target element to test drop functionality at (622, 444)
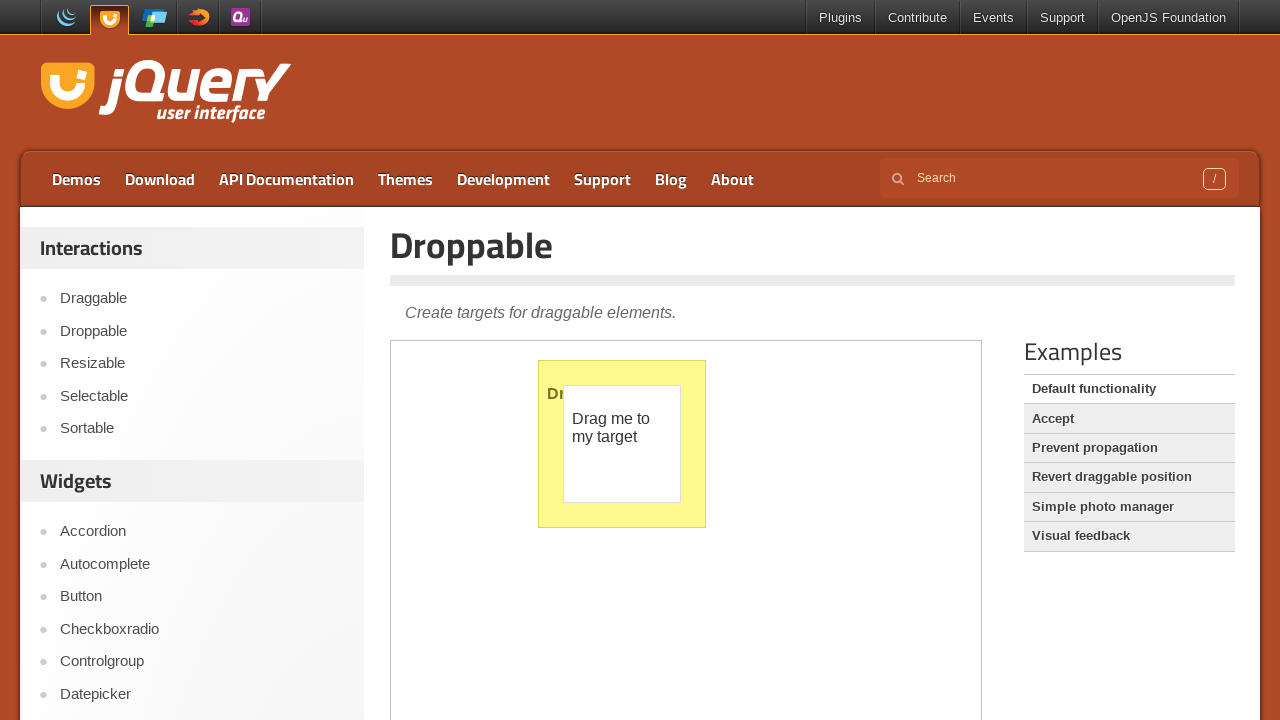

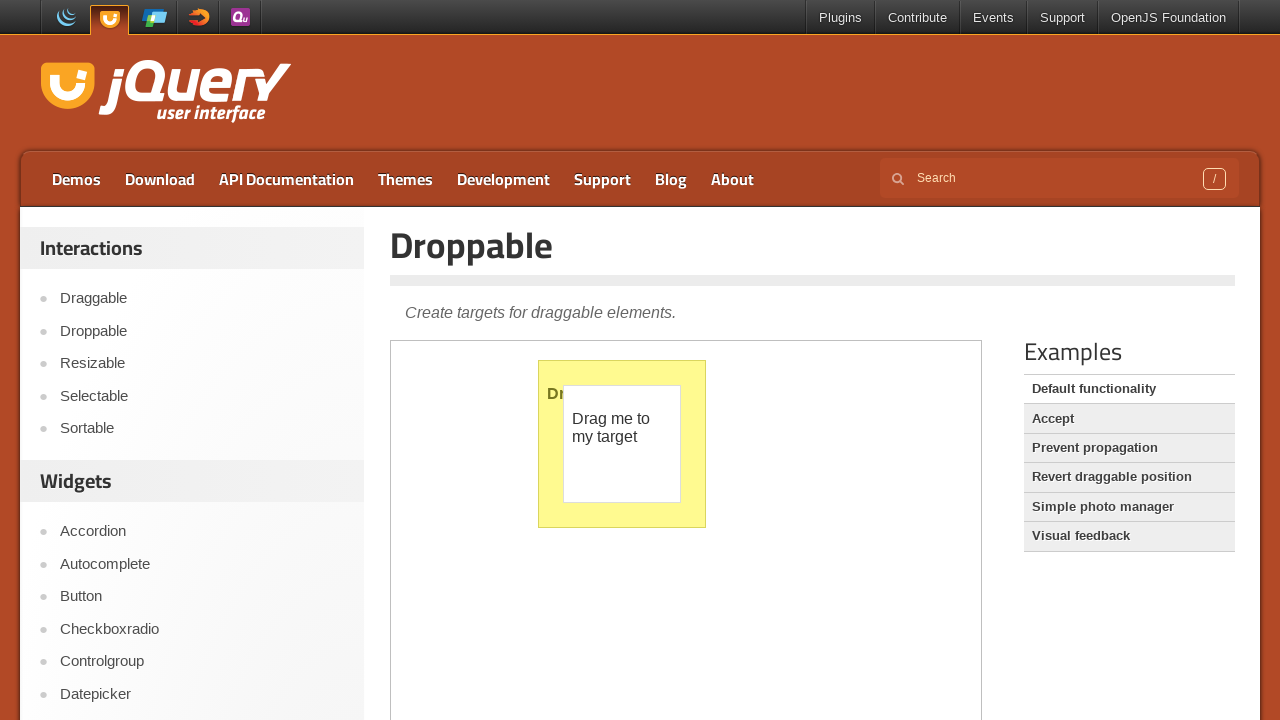